Tests adding an element by clicking the Add Element button

Starting URL: https://the-internet.herokuapp.com/add_remove_elements/

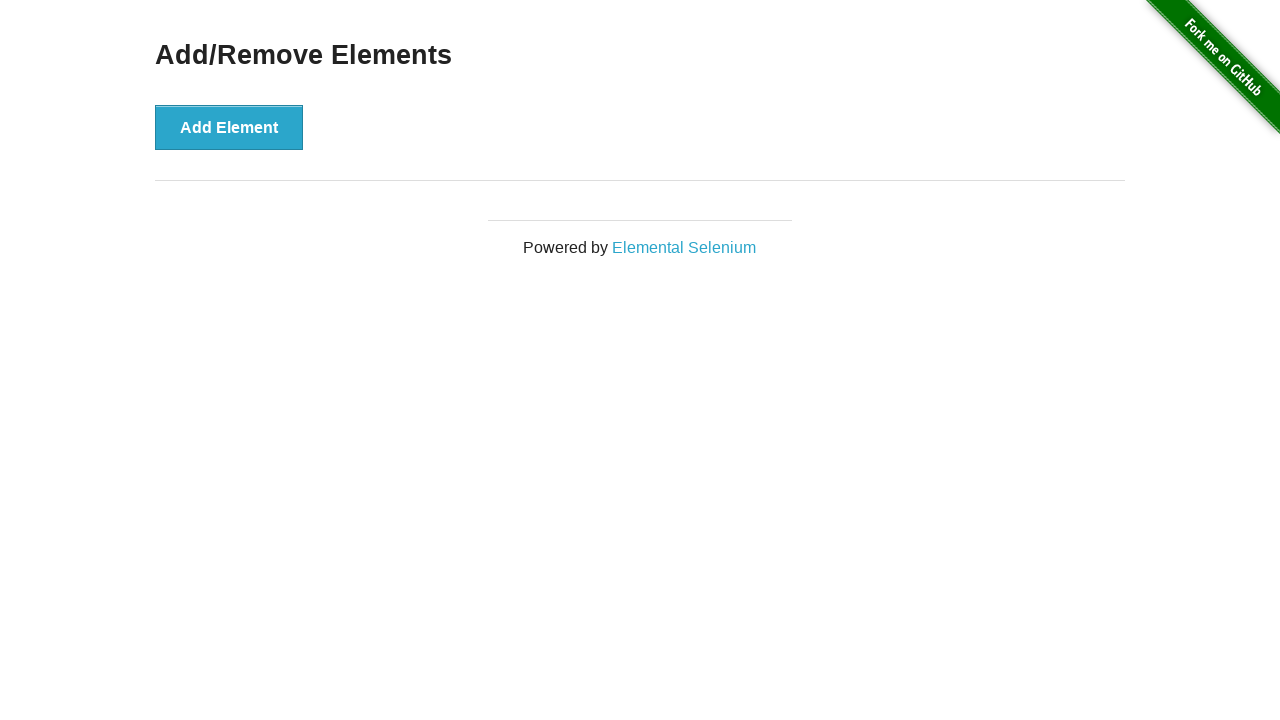

Clicked Add Element button at (229, 127) on .example button
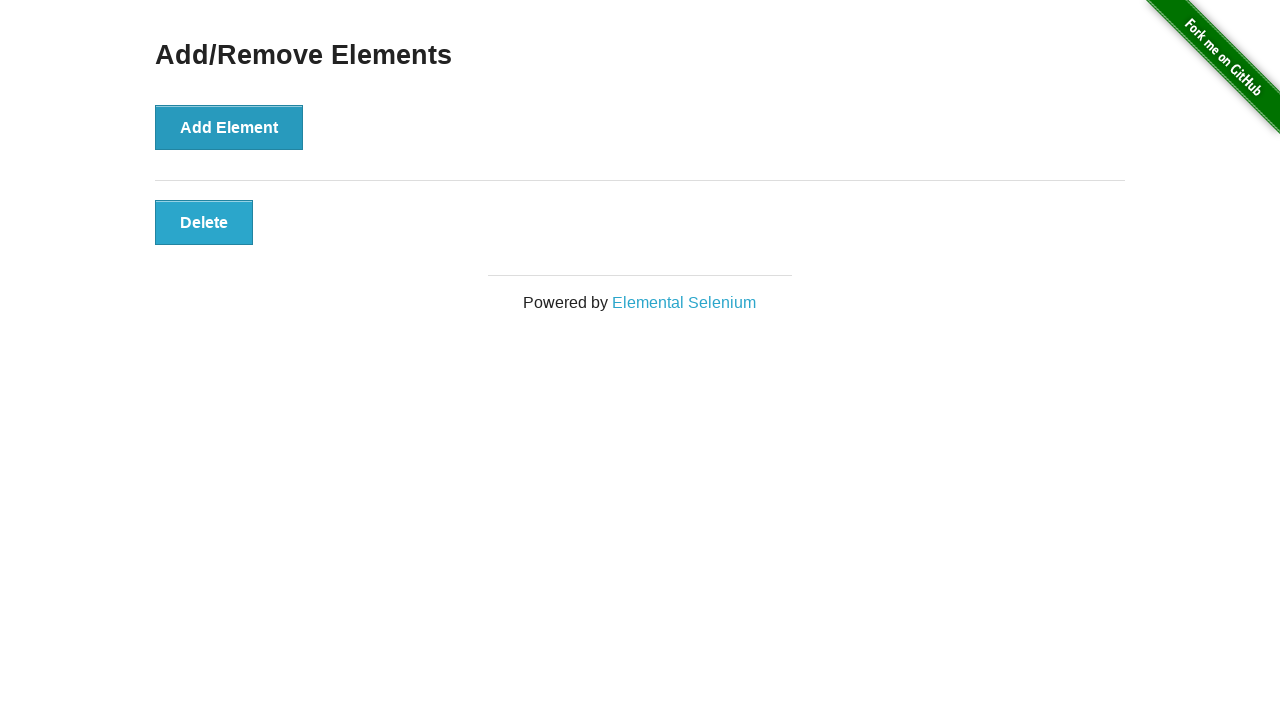

Delete button appeared after adding element
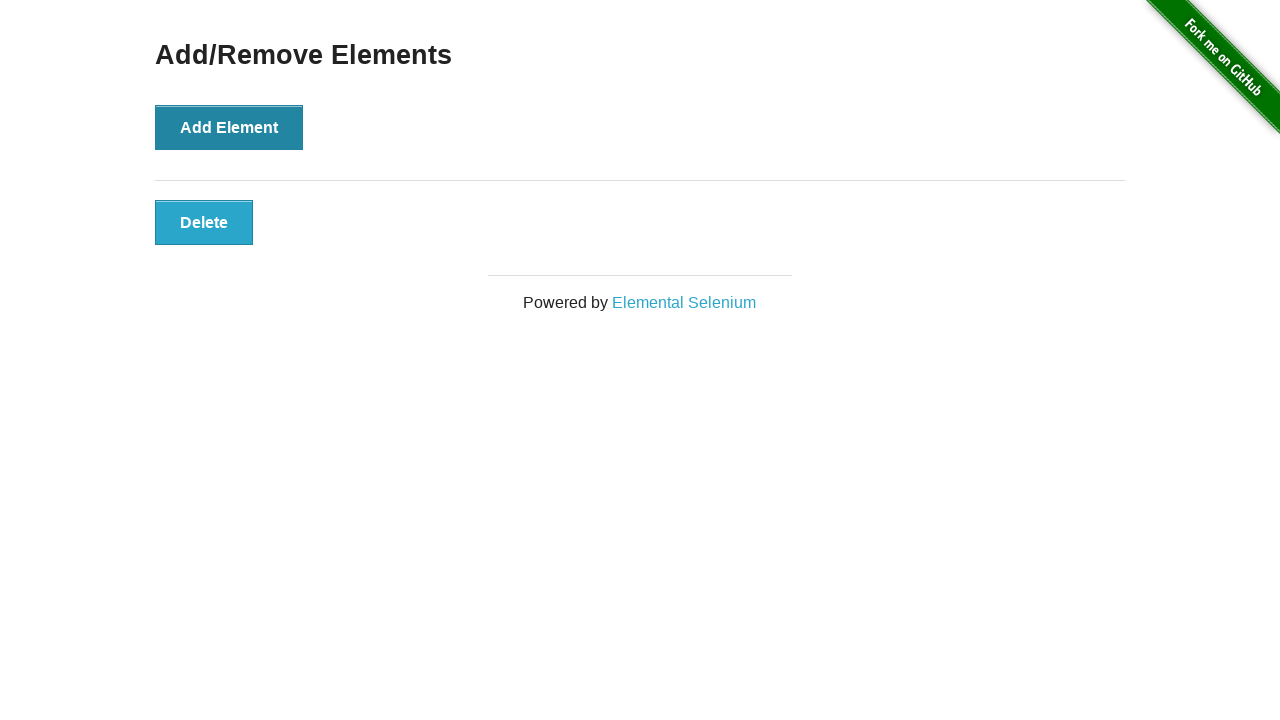

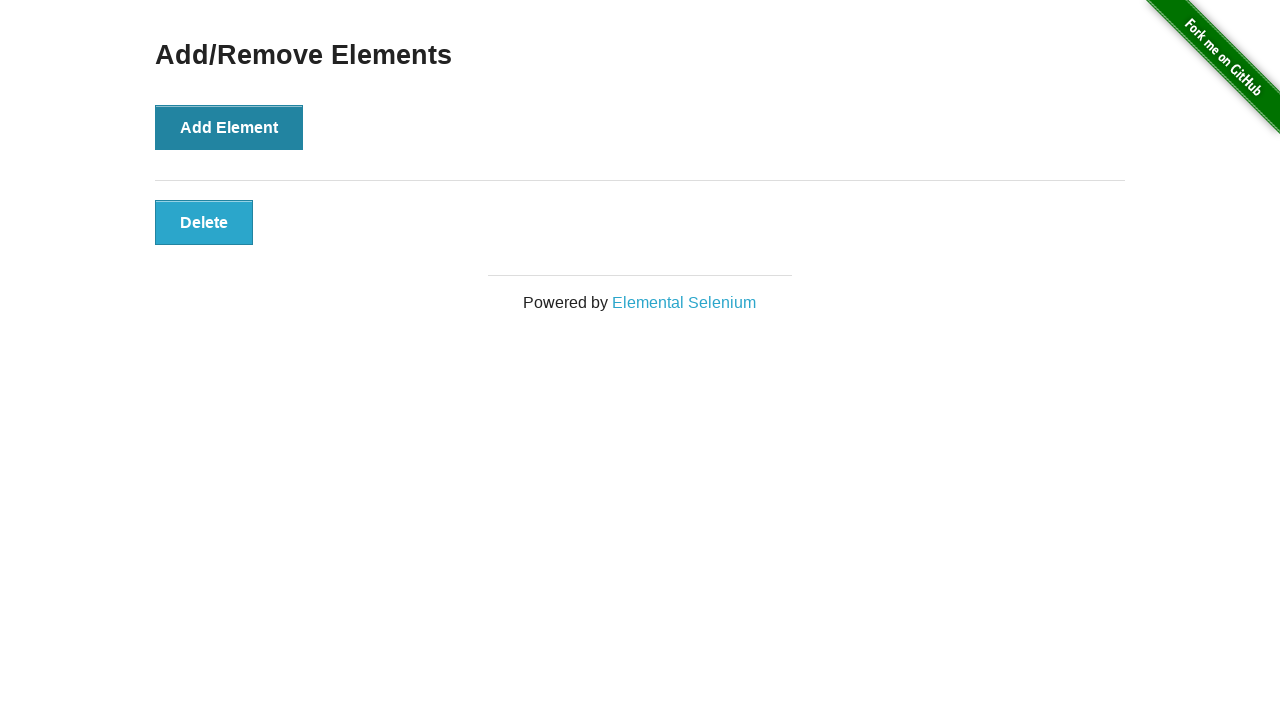